Tests different button click types by navigating to Buttons section and performing double-click, right-click, and regular click actions

Starting URL: https://demoqa.com/text-box

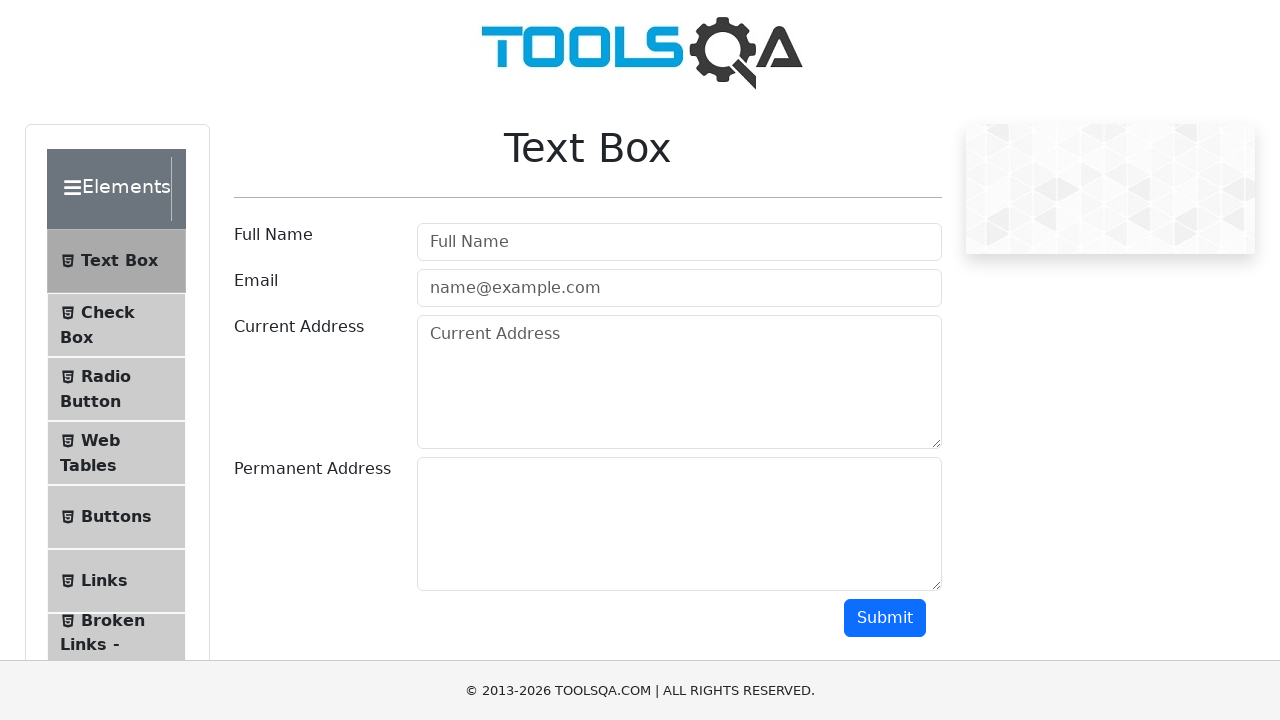

Clicked on Buttons section in menu at (116, 517) on xpath=//span[@class='text' and text()='Buttons']
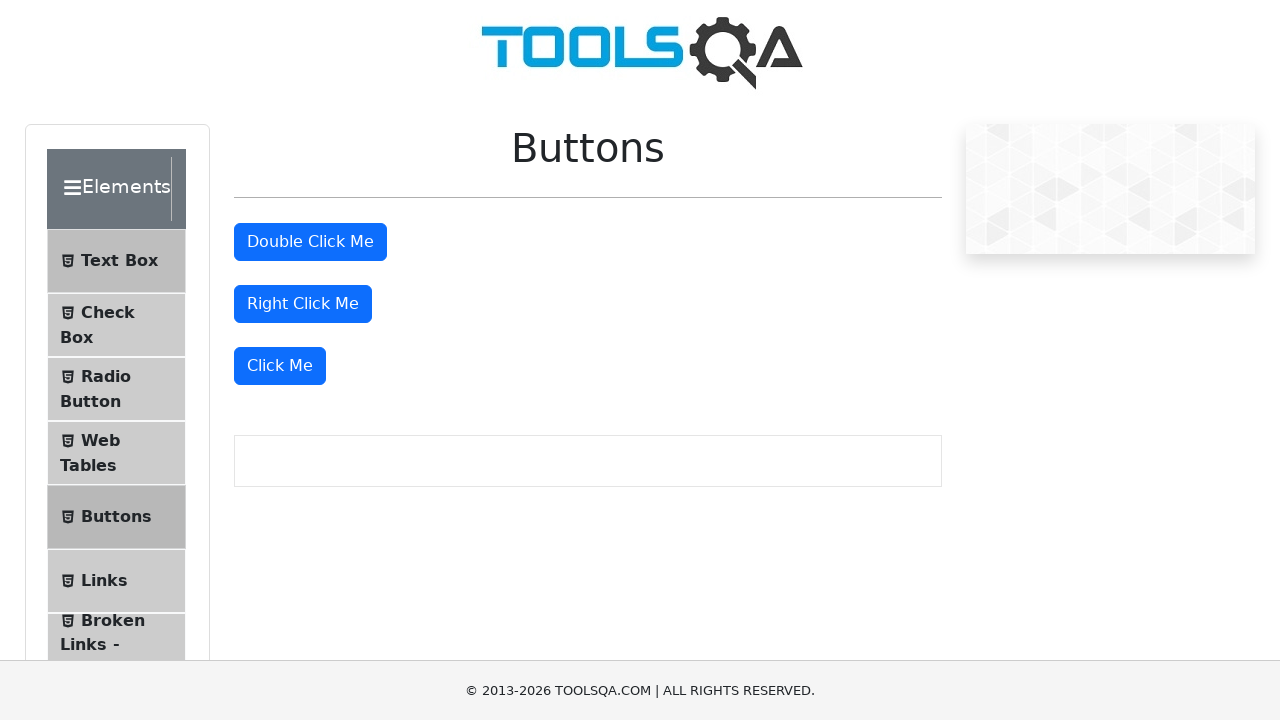

Double-clicked the Double Click Me button at (310, 242) on xpath=//button[text()="Double Click Me"]
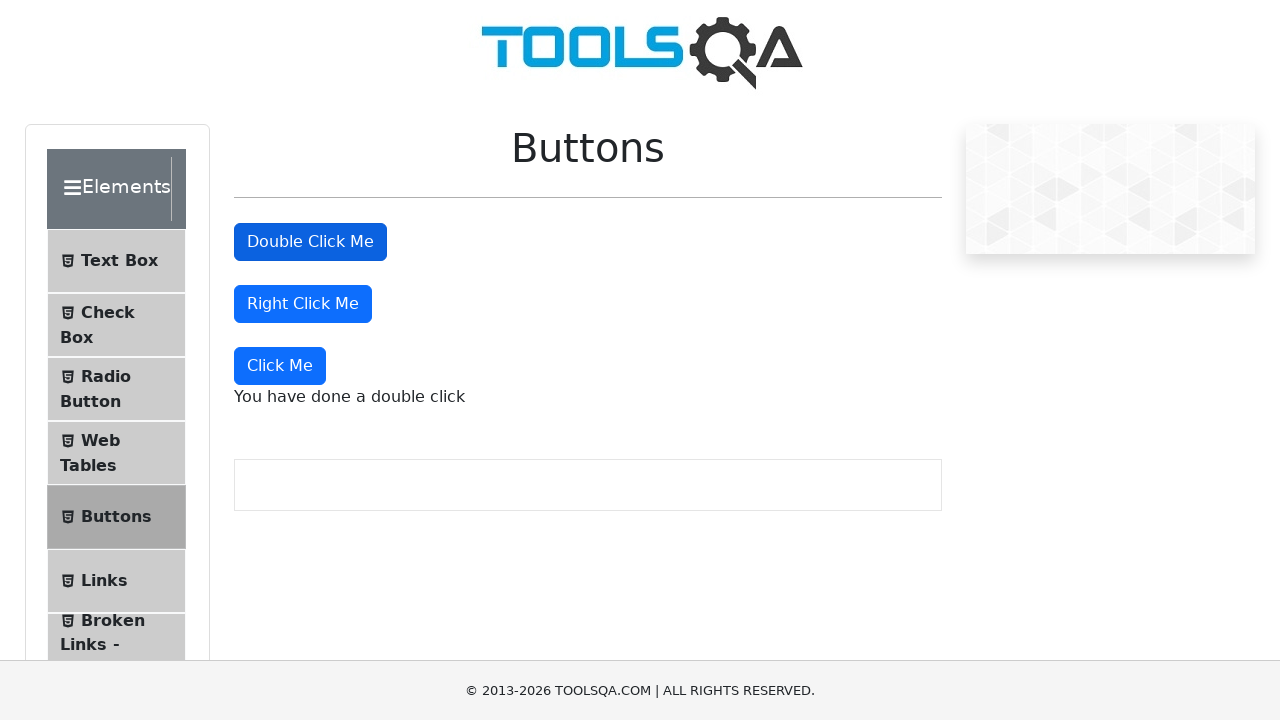

Right-clicked the Right Click Me button at (303, 304) on xpath=//button[text()="Right Click Me"]
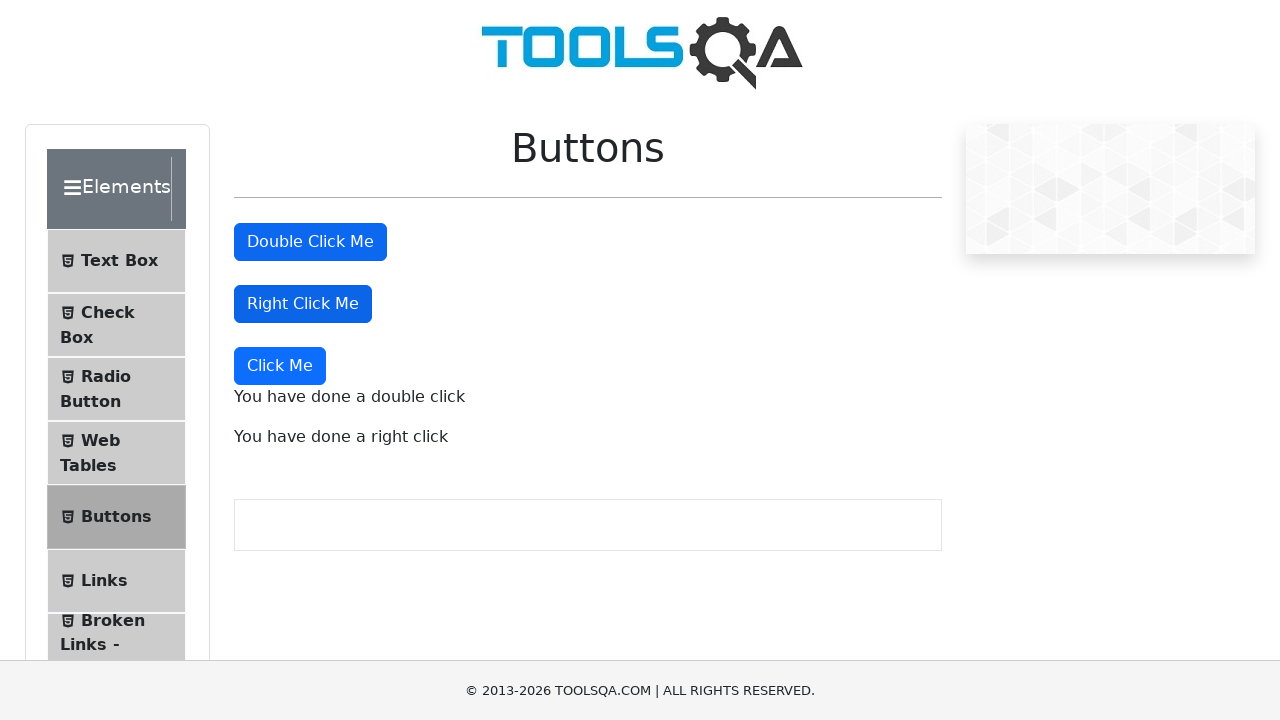

Clicked the Click Me button at (280, 366) on xpath=//button[text()="Click Me"]
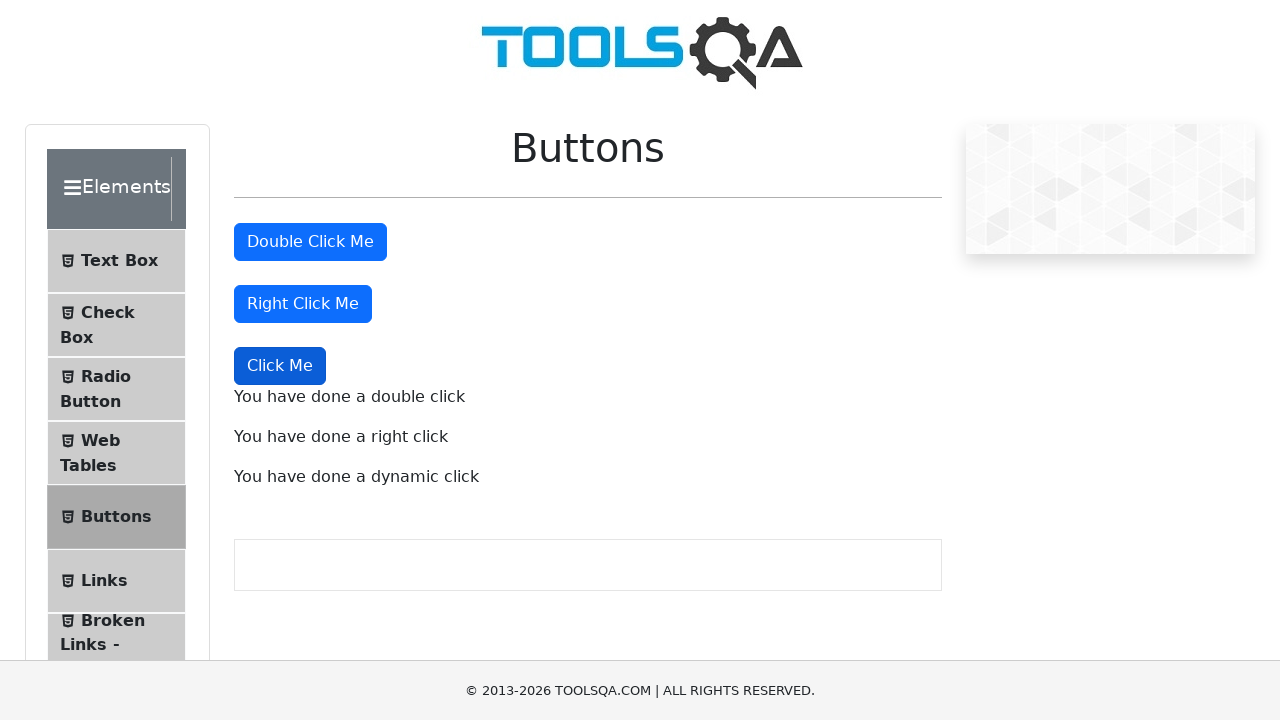

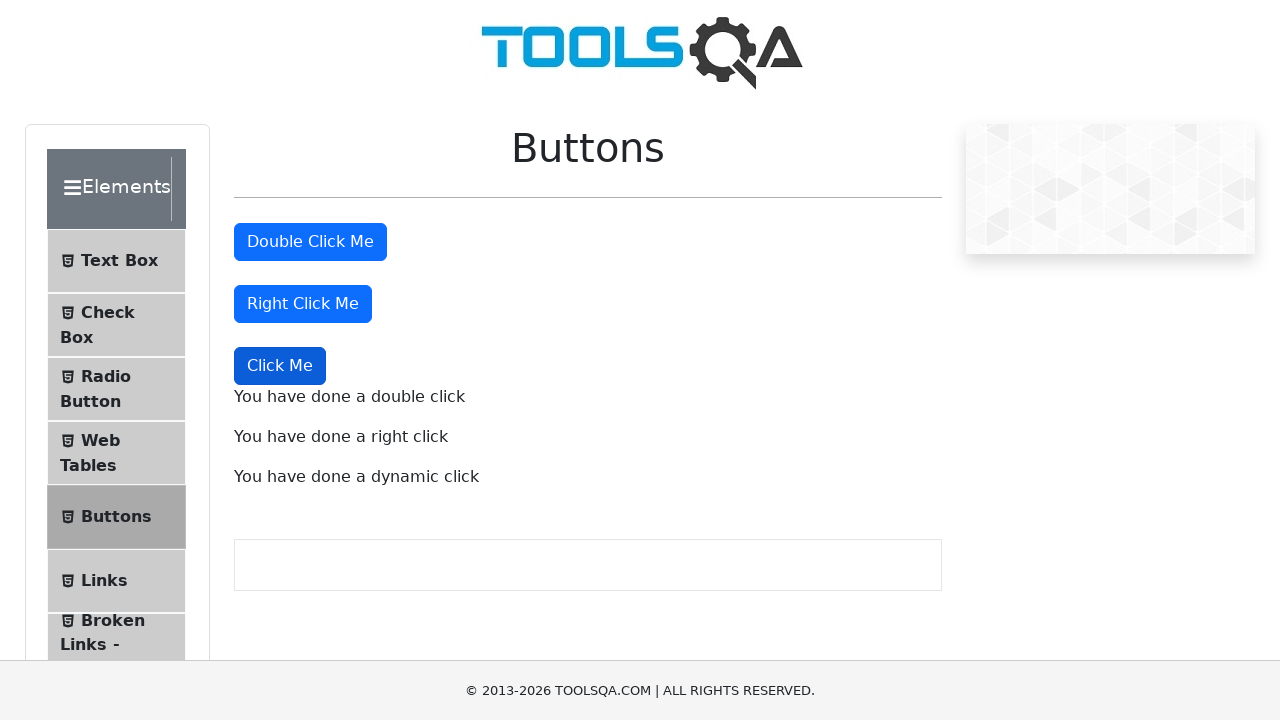